Tests the Automation Exercise website by verifying the page loads, clicking on the Products link, and checking that the special offer element is visible on the products page.

Starting URL: https://www.automationexercise.com/

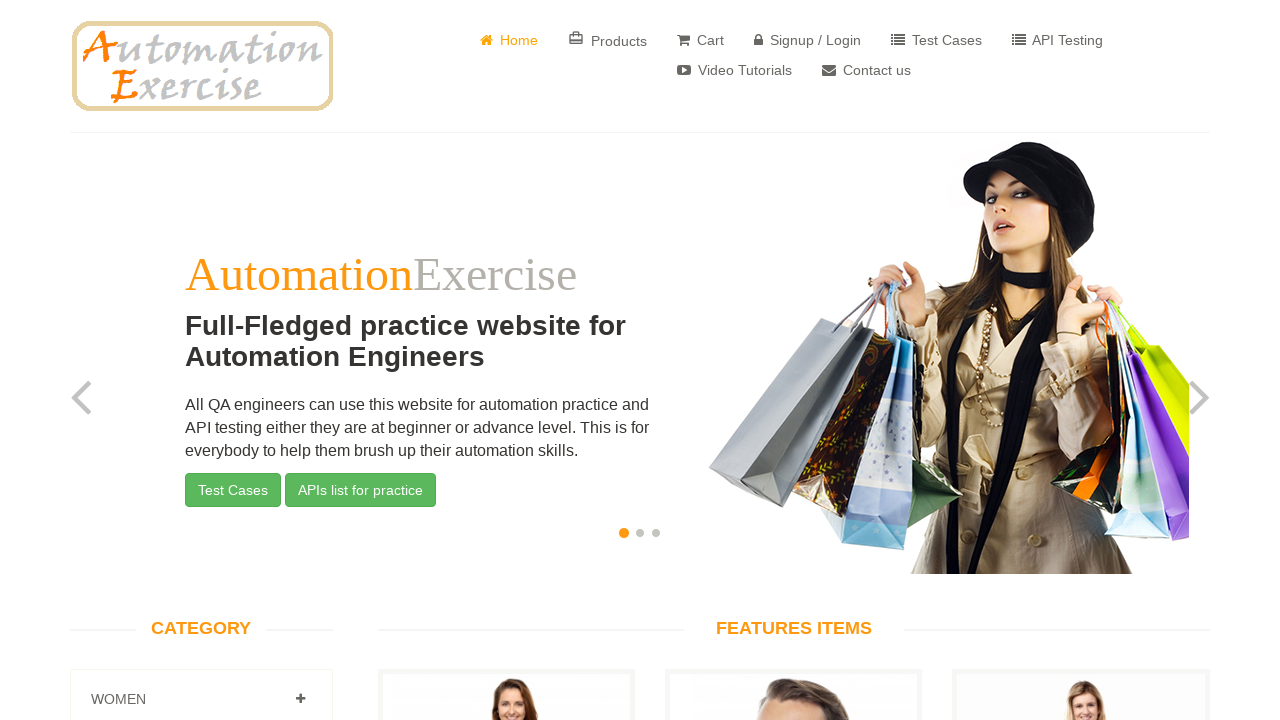

Waited for page to load and verified links are present
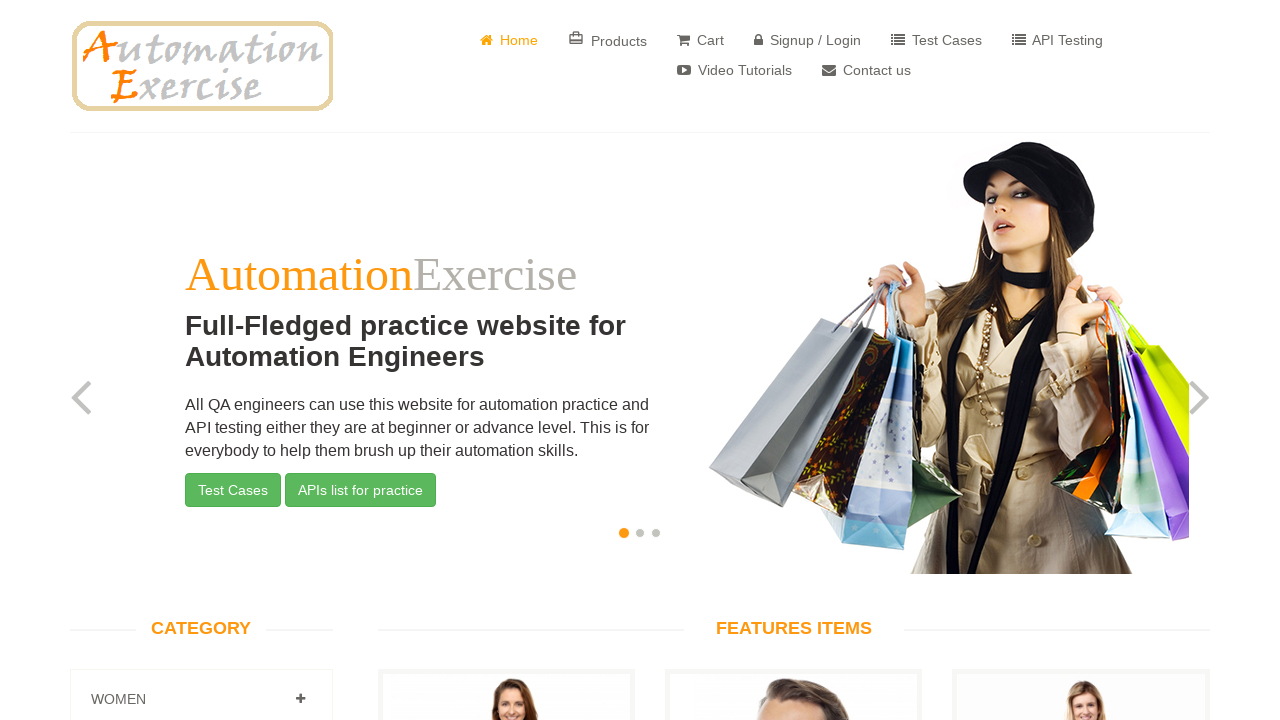

Clicked on Products link at (608, 40) on text=Products
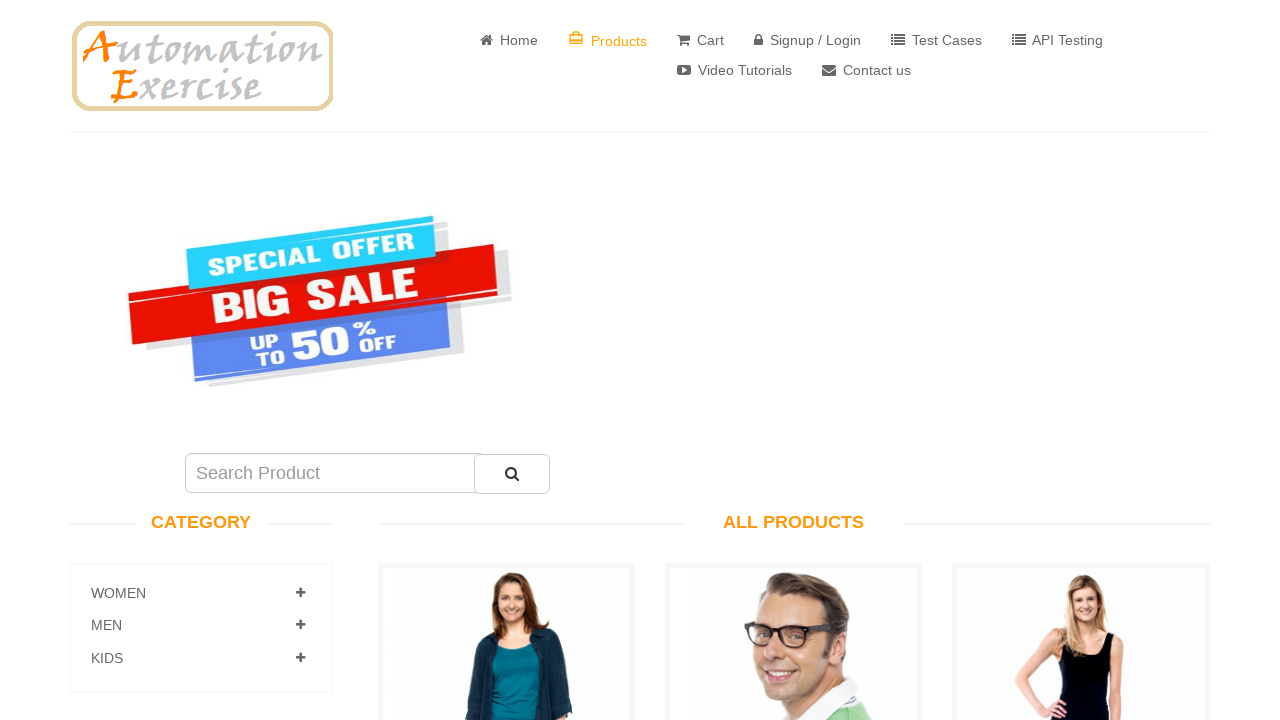

Waited for special offer element to load
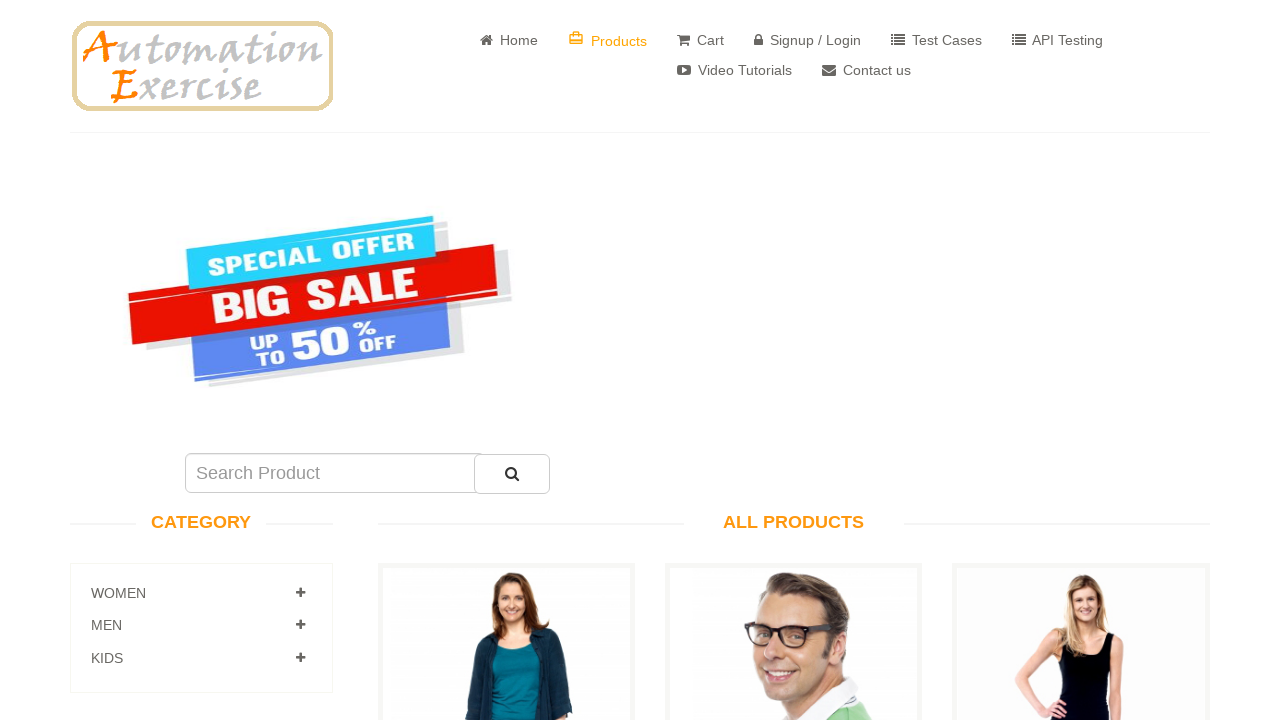

Located special offer element
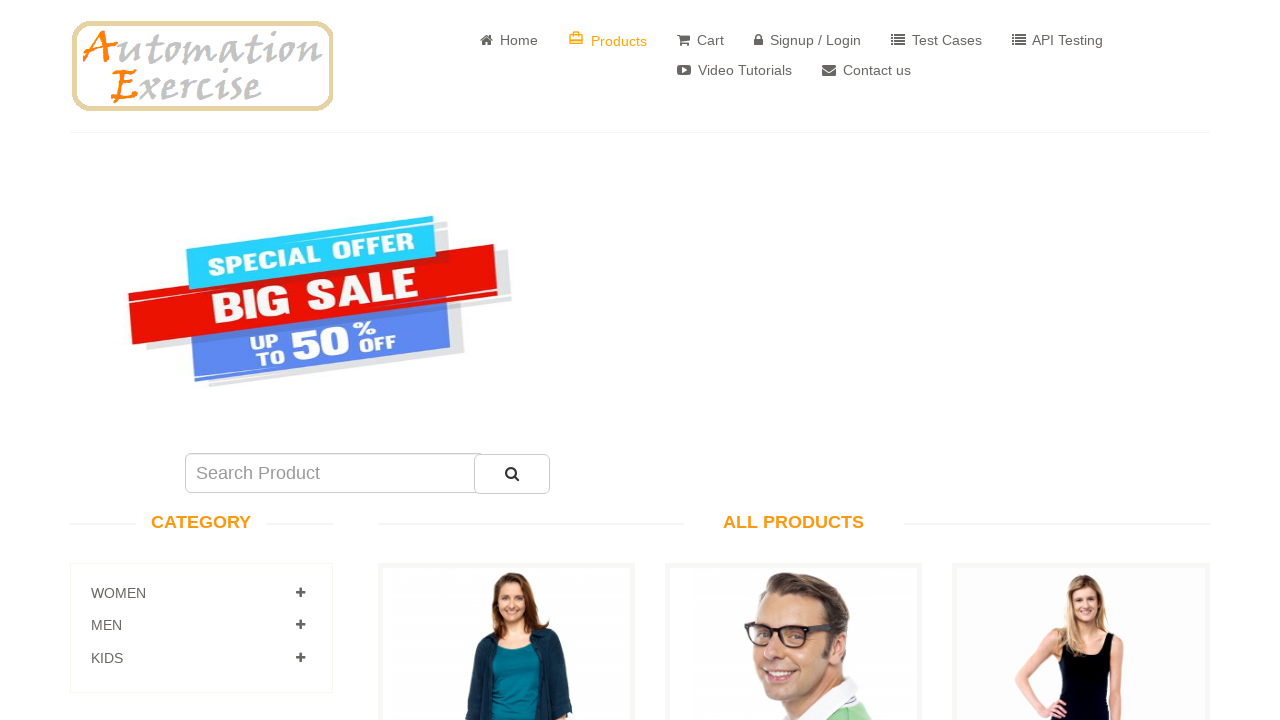

Verified special offer element is visible
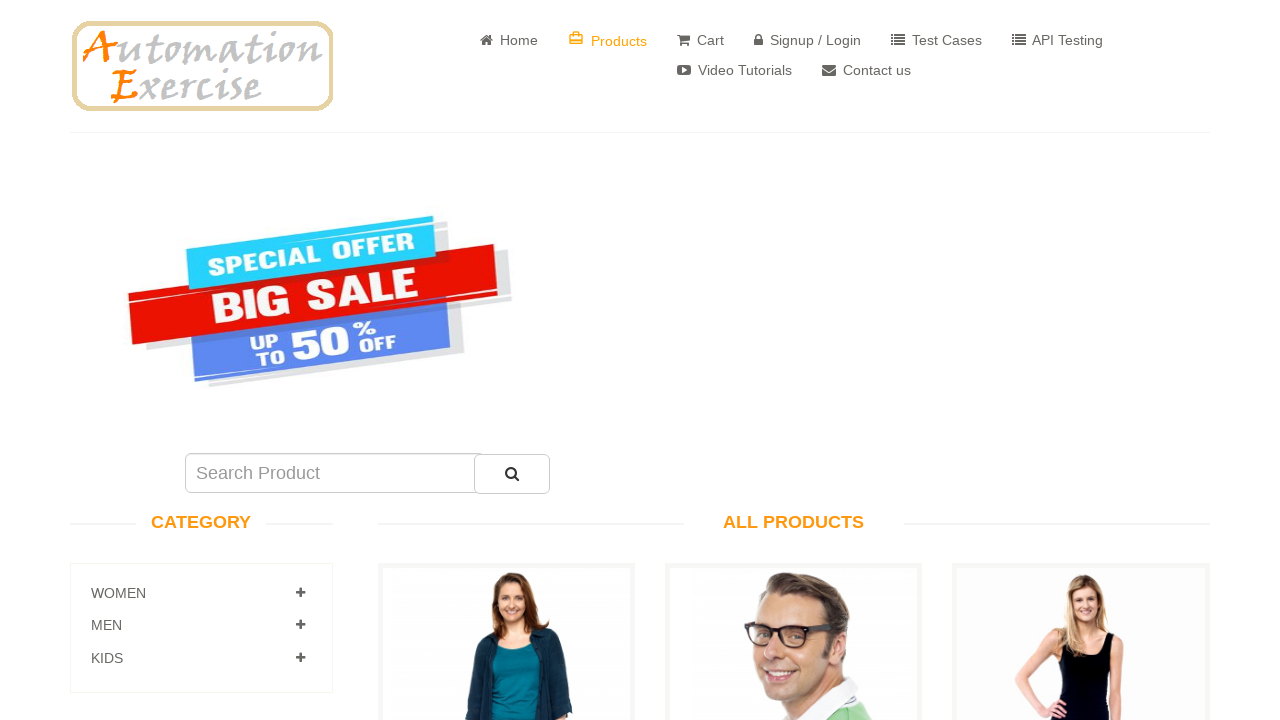

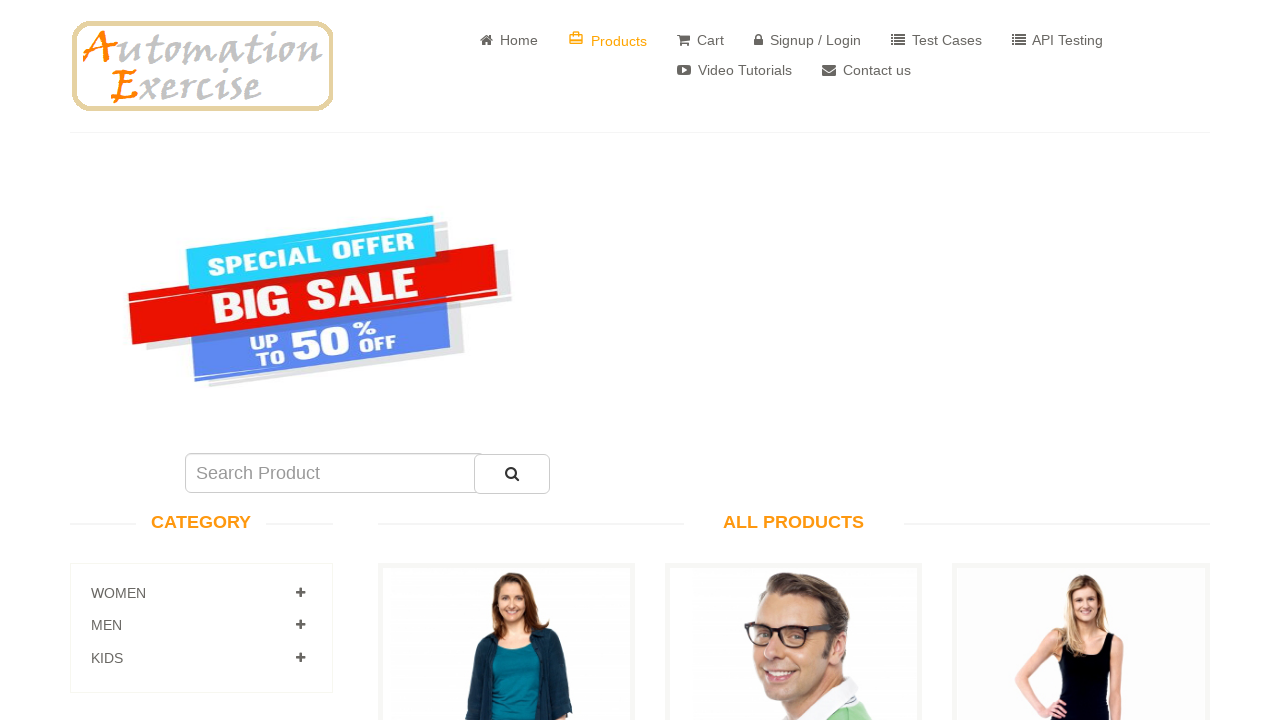